Tests whether elements are enabled or disabled on a dropdown practice page by checking style attributes after clicking a radio button

Starting URL: https://rahulshettyacademy.com/dropdownsPractise/

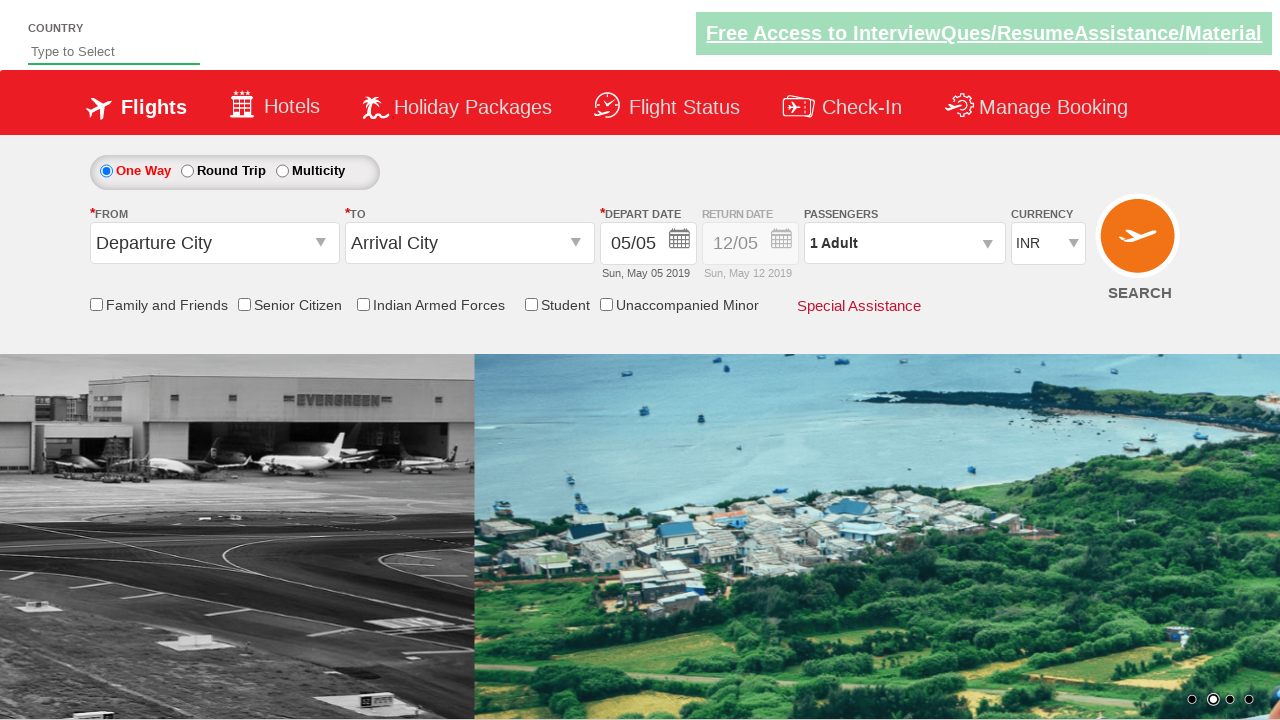

Retrieved initial style attribute of #Div1 element
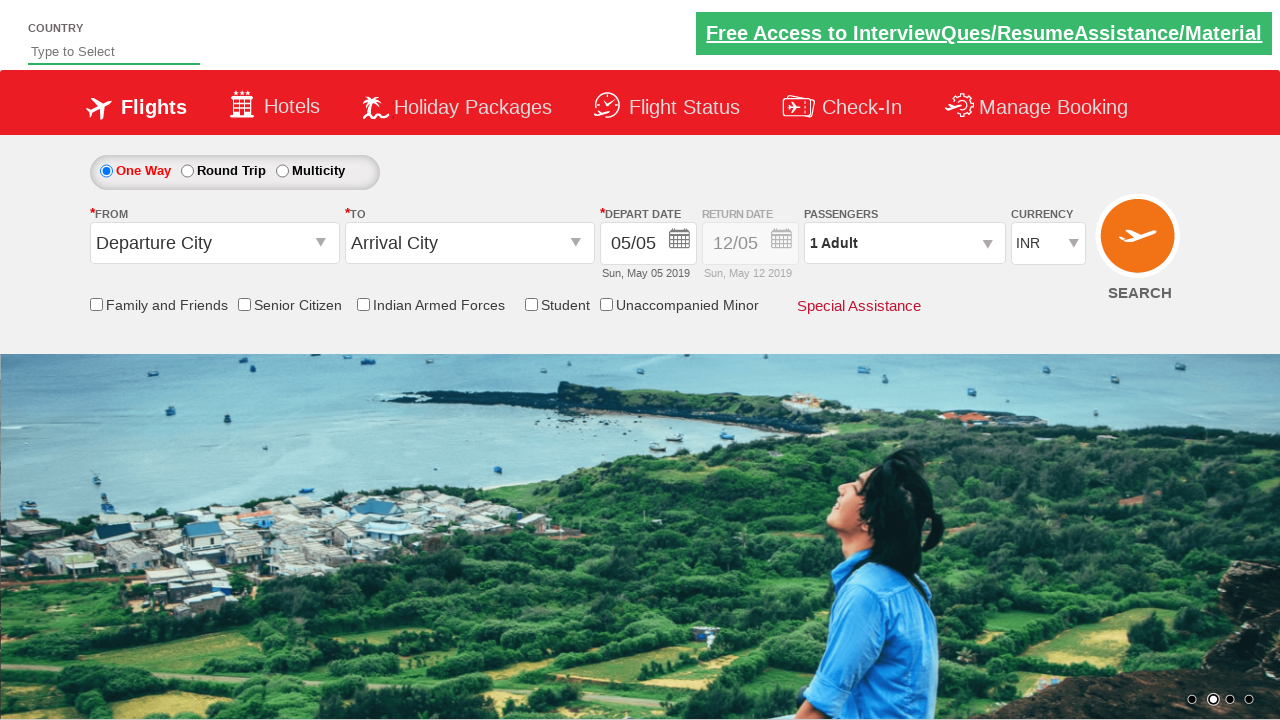

Clicked radio button to toggle element state at (187, 171) on #ctl00_mainContent_rbtnl_Trip_1
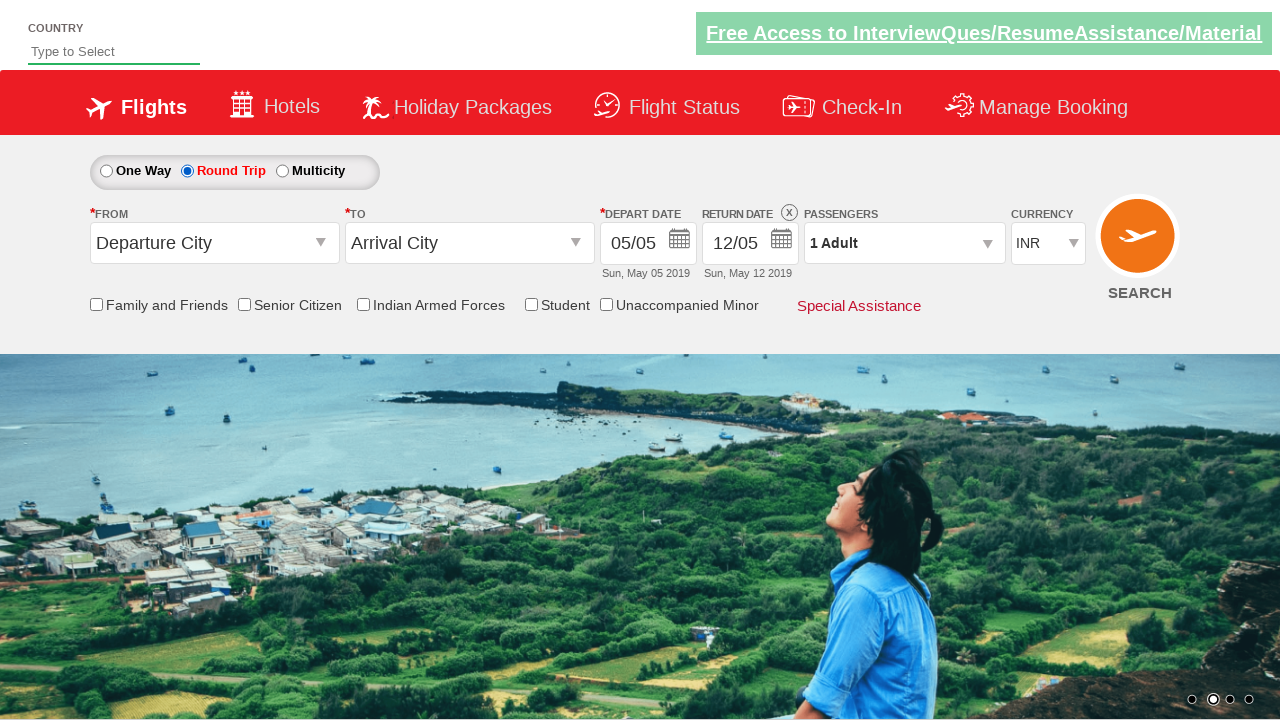

Retrieved updated style attribute of #Div1 element after radio button click
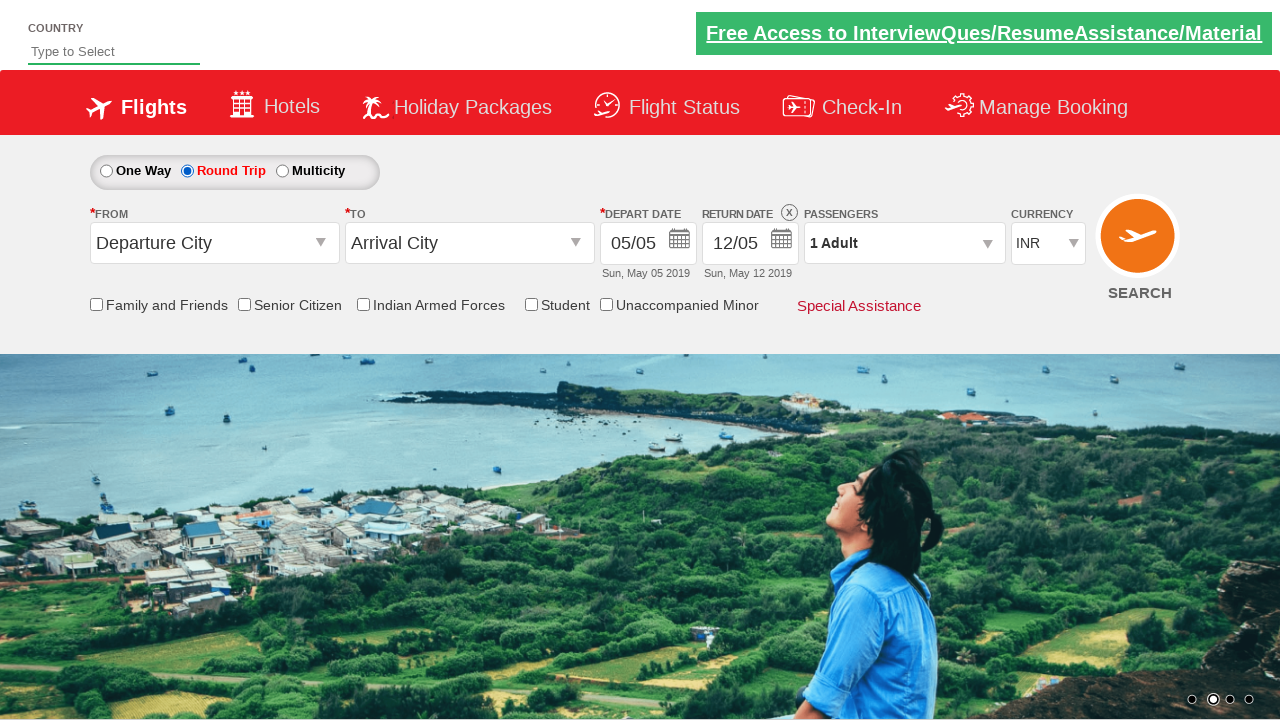

Verified that element is Enabled (opacity = 1)
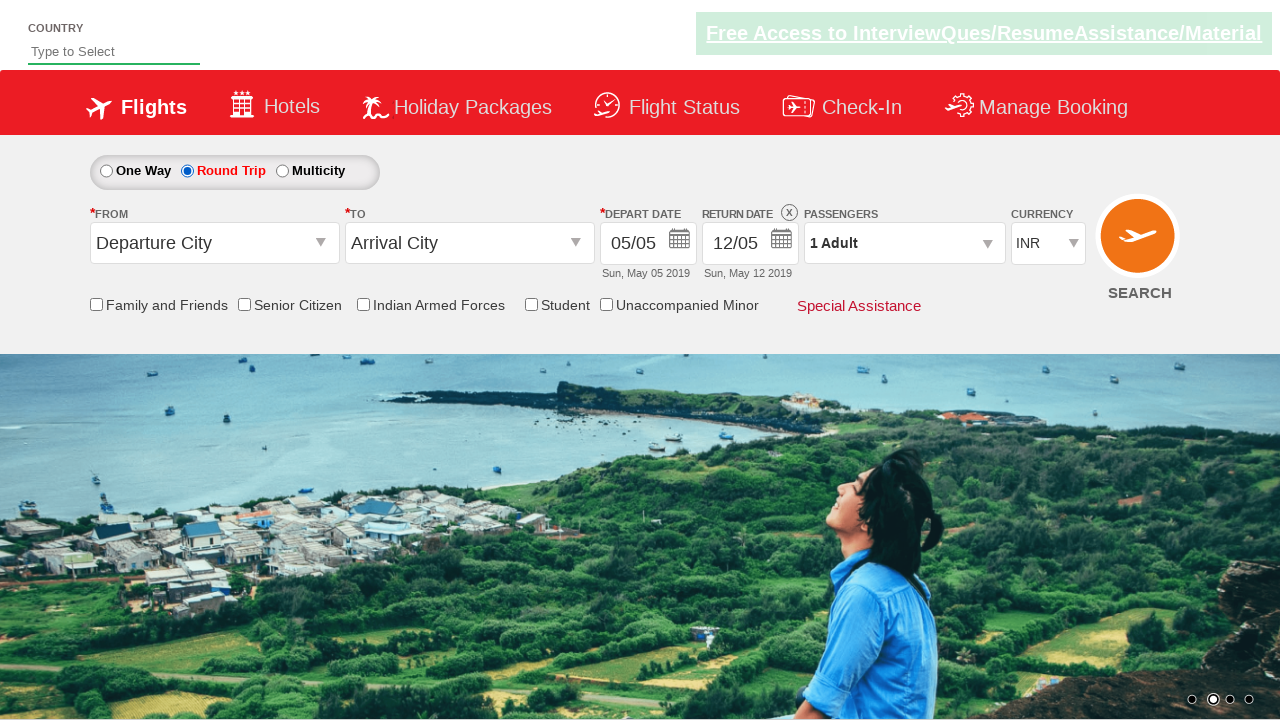

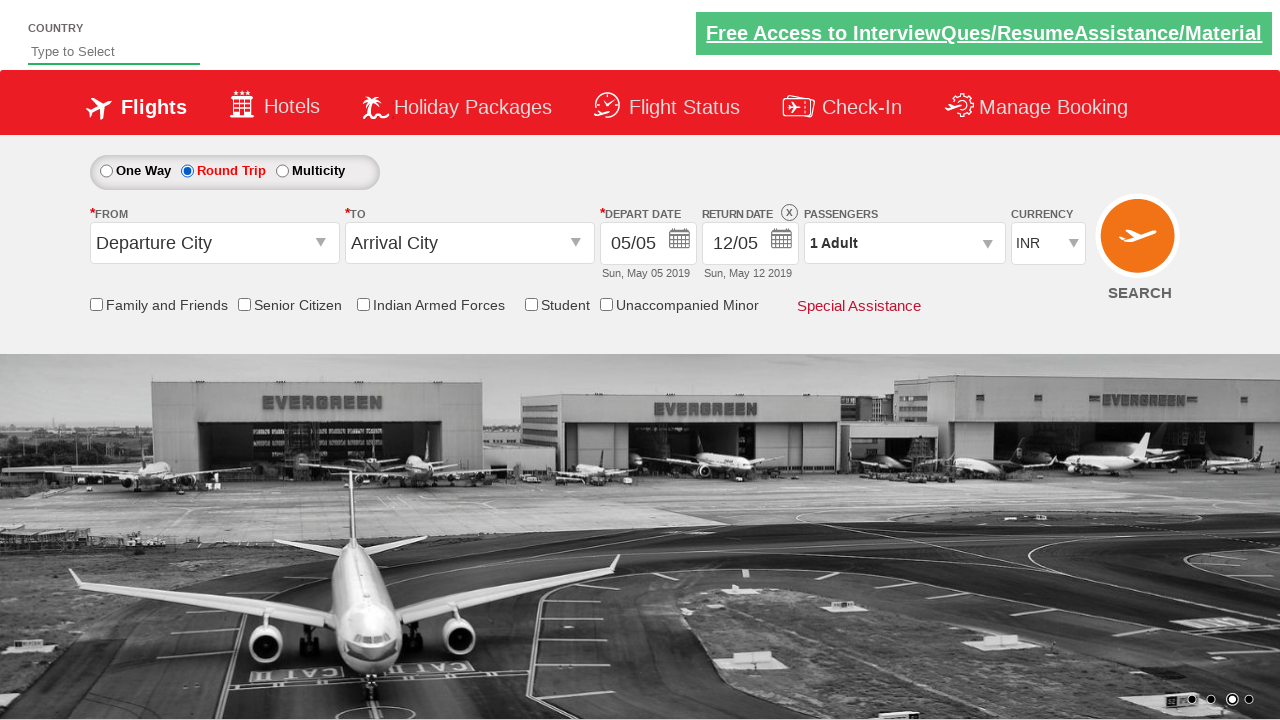